Tests a loading images page by waiting for a spinner to disappear, then waiting for images to load and verifying the third image has a valid src attribute

Starting URL: https://bonigarcia.dev/selenium-webdriver-java/loading-images.html

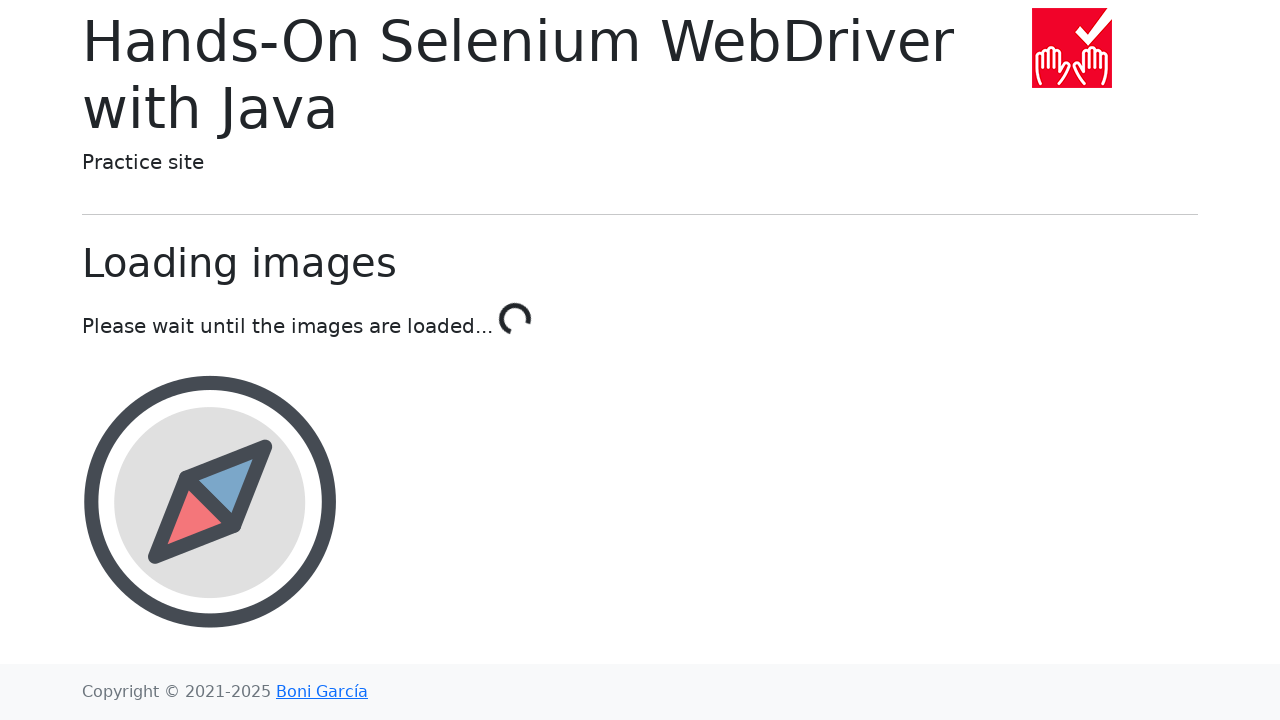

Navigated to loading images page
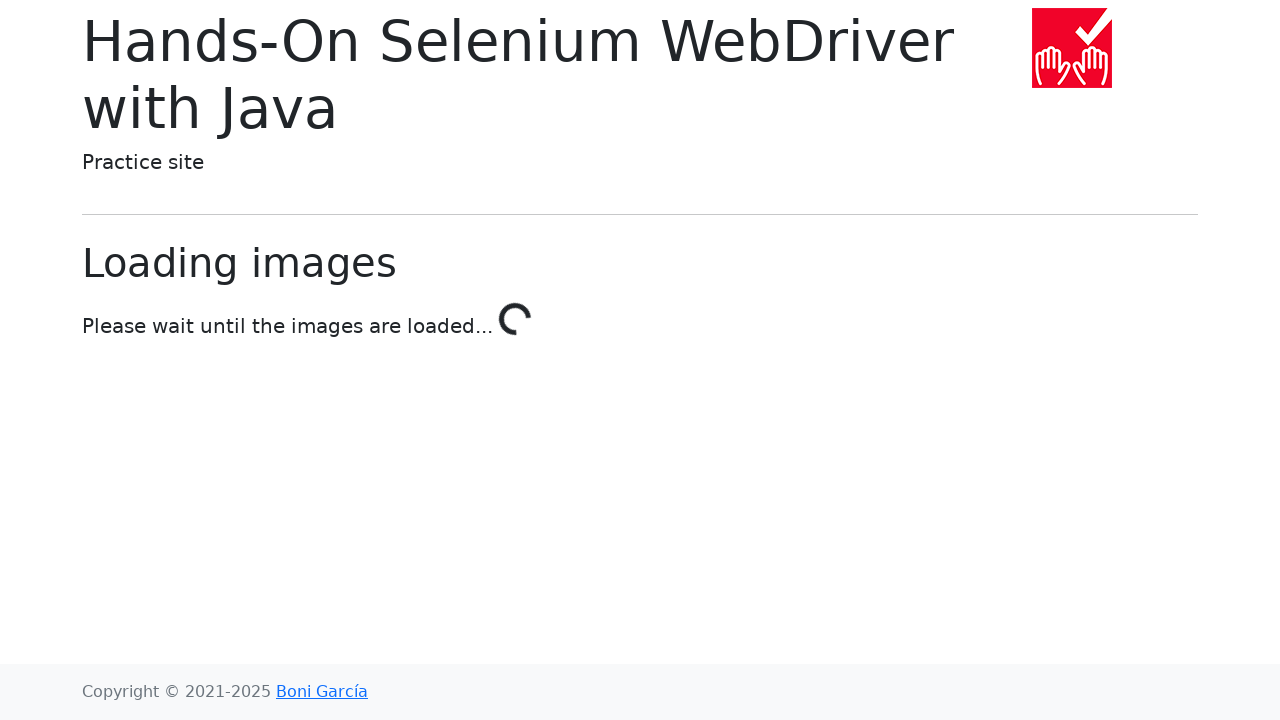

Loading spinner disappeared
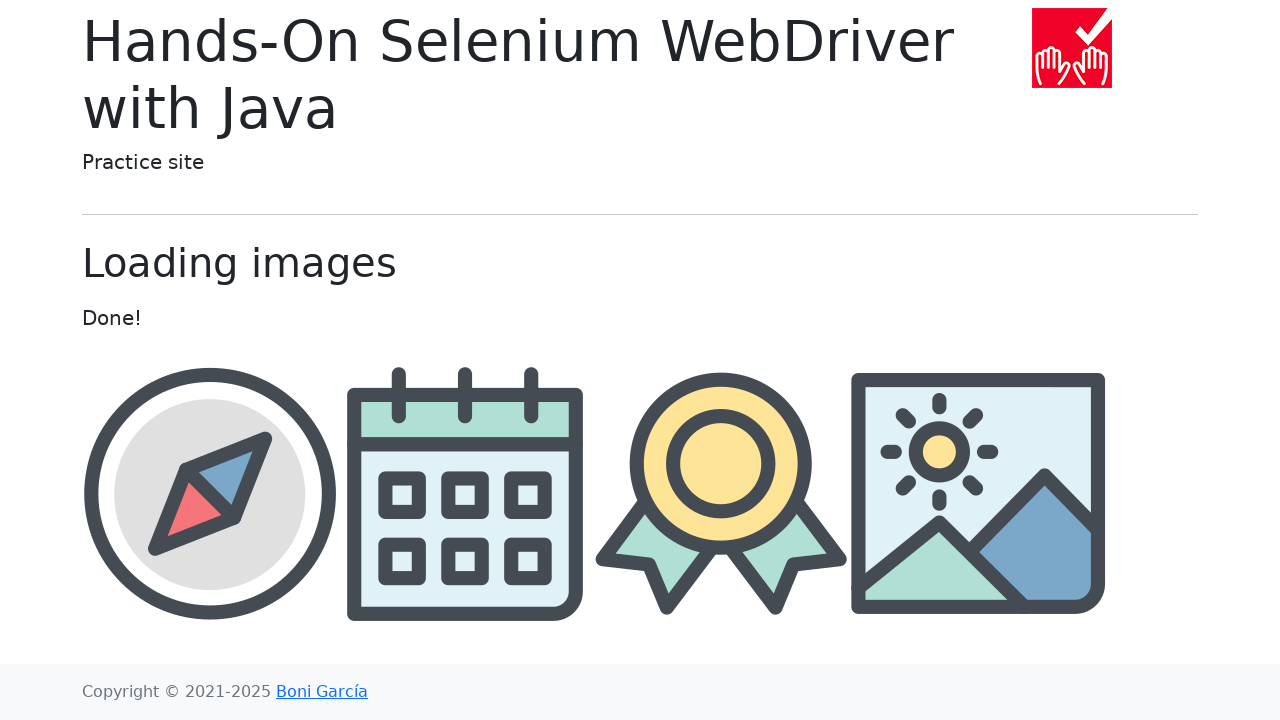

First image in container appeared
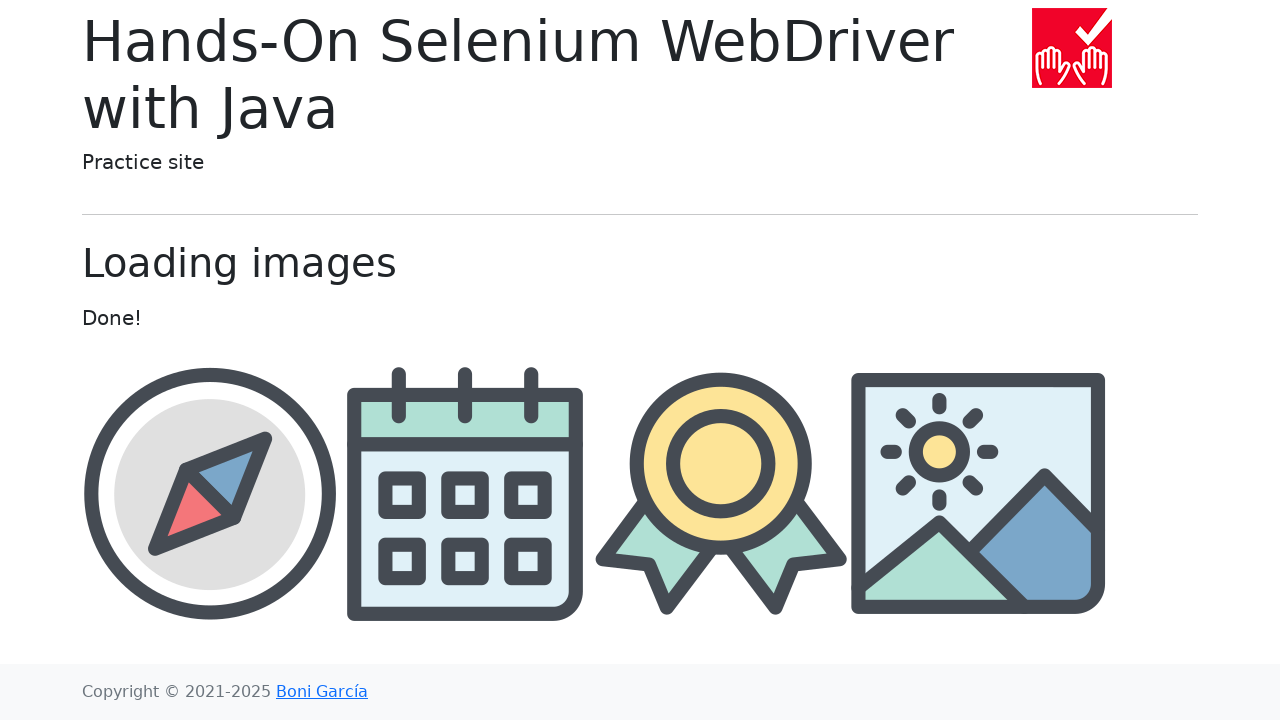

Got reference to all images in container
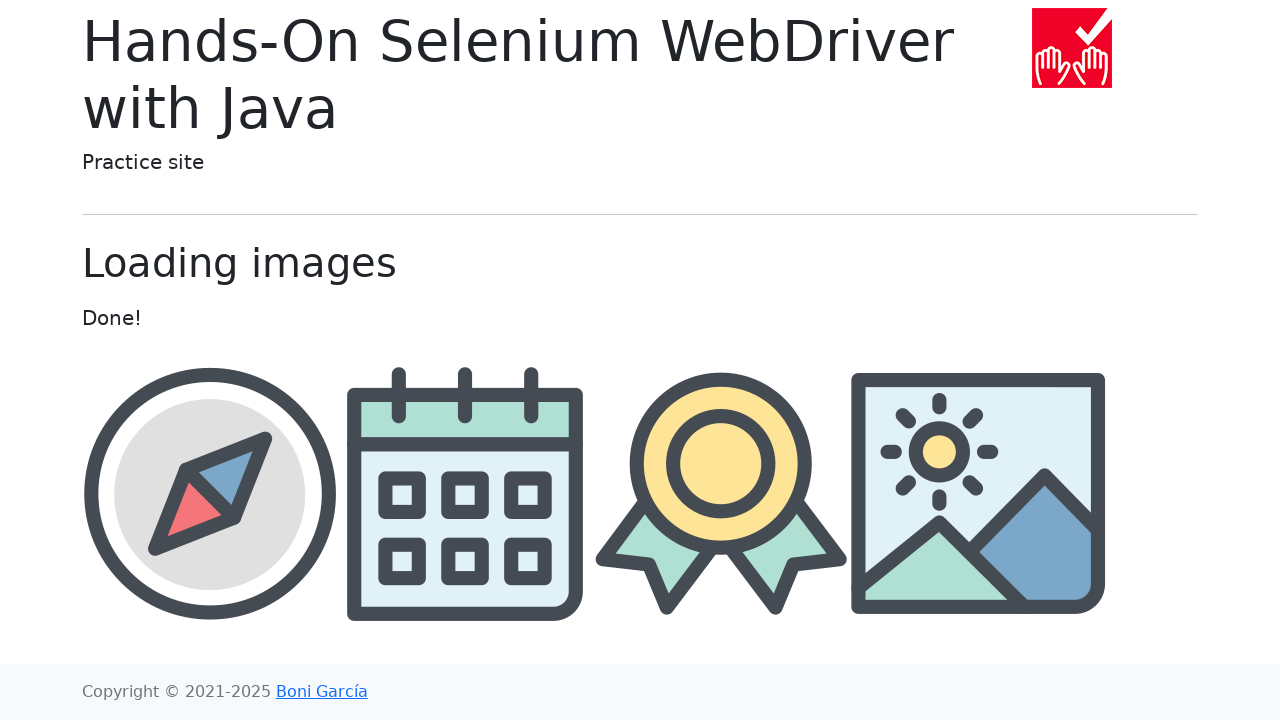

At least 3 images are now present
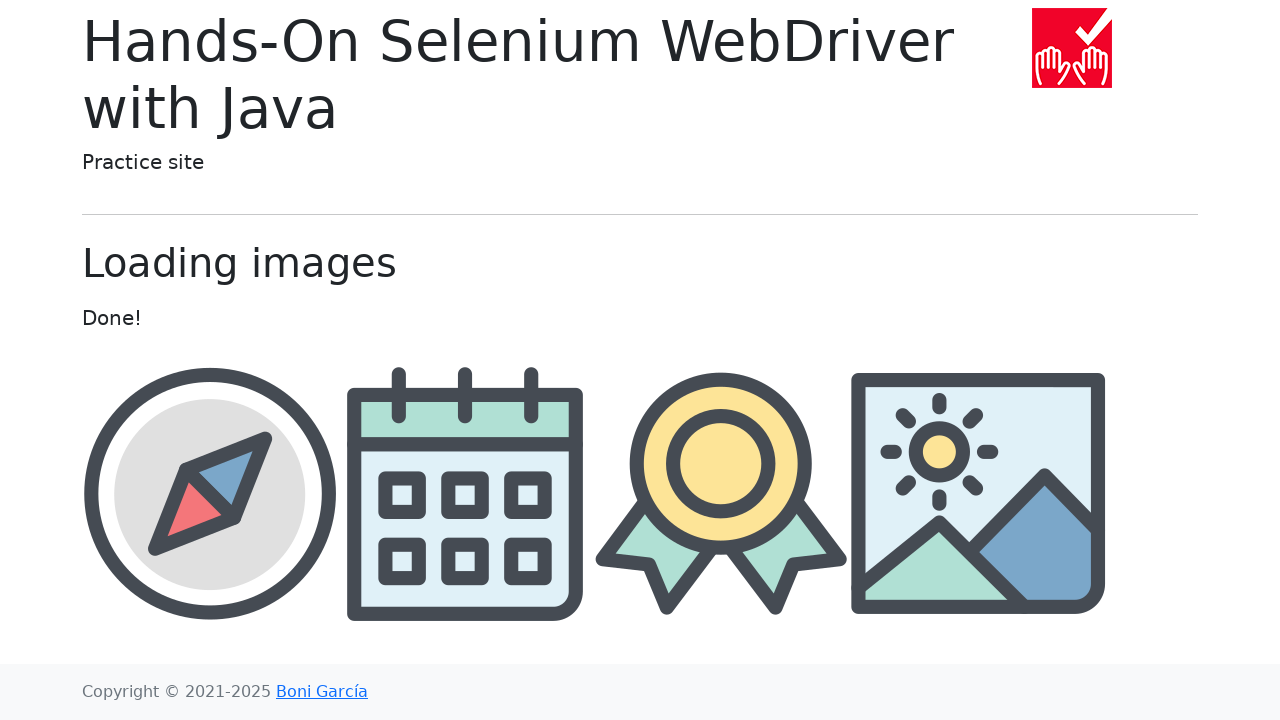

Third image has a valid src attribute
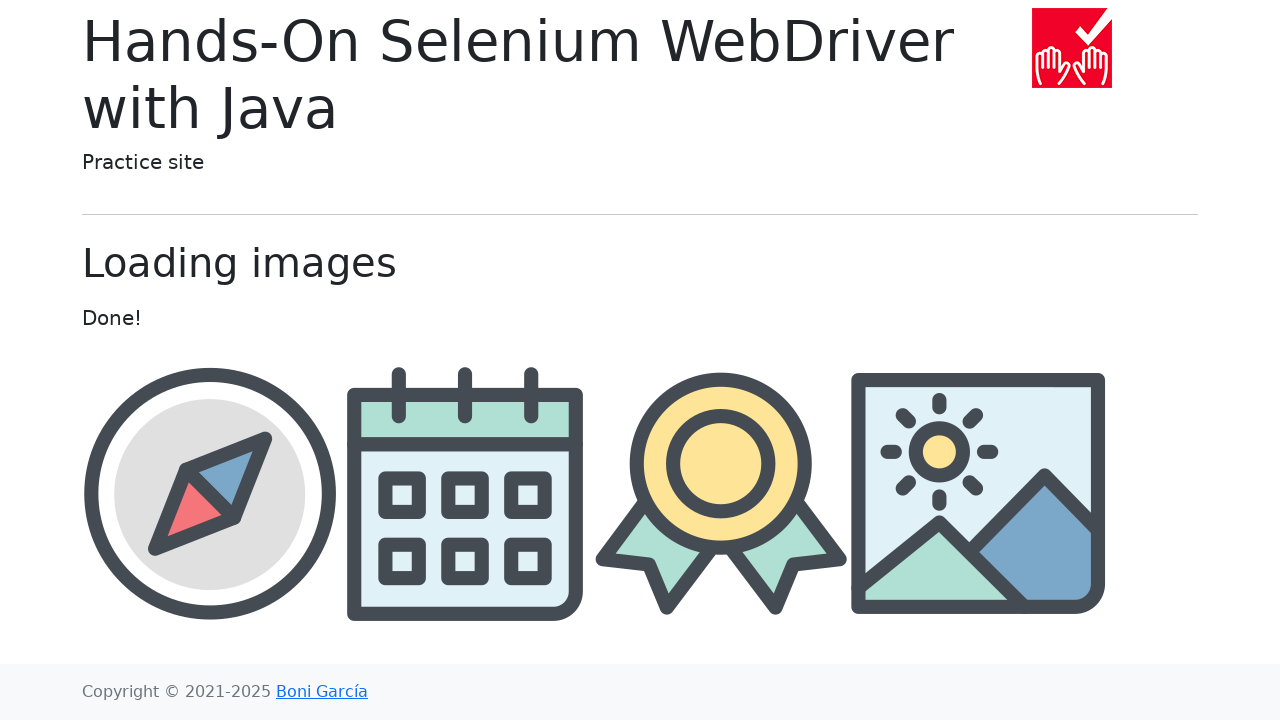

Retrieved third image src attribute: img/award.png
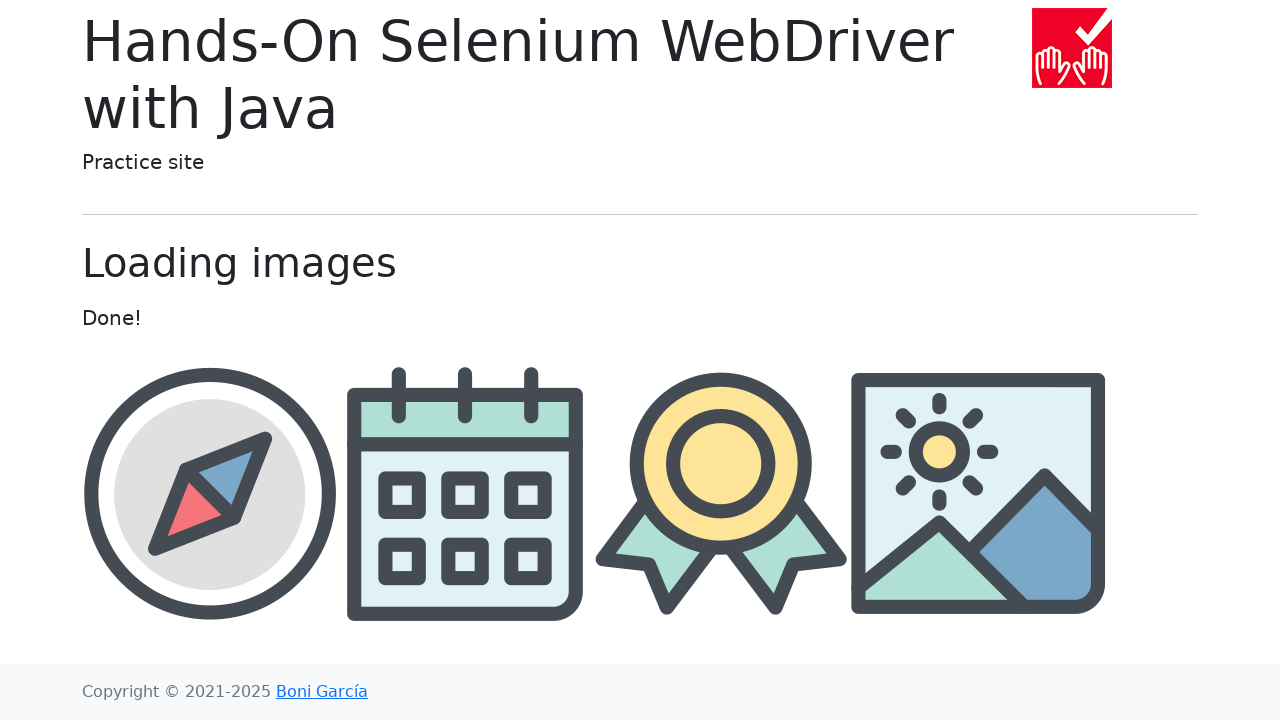

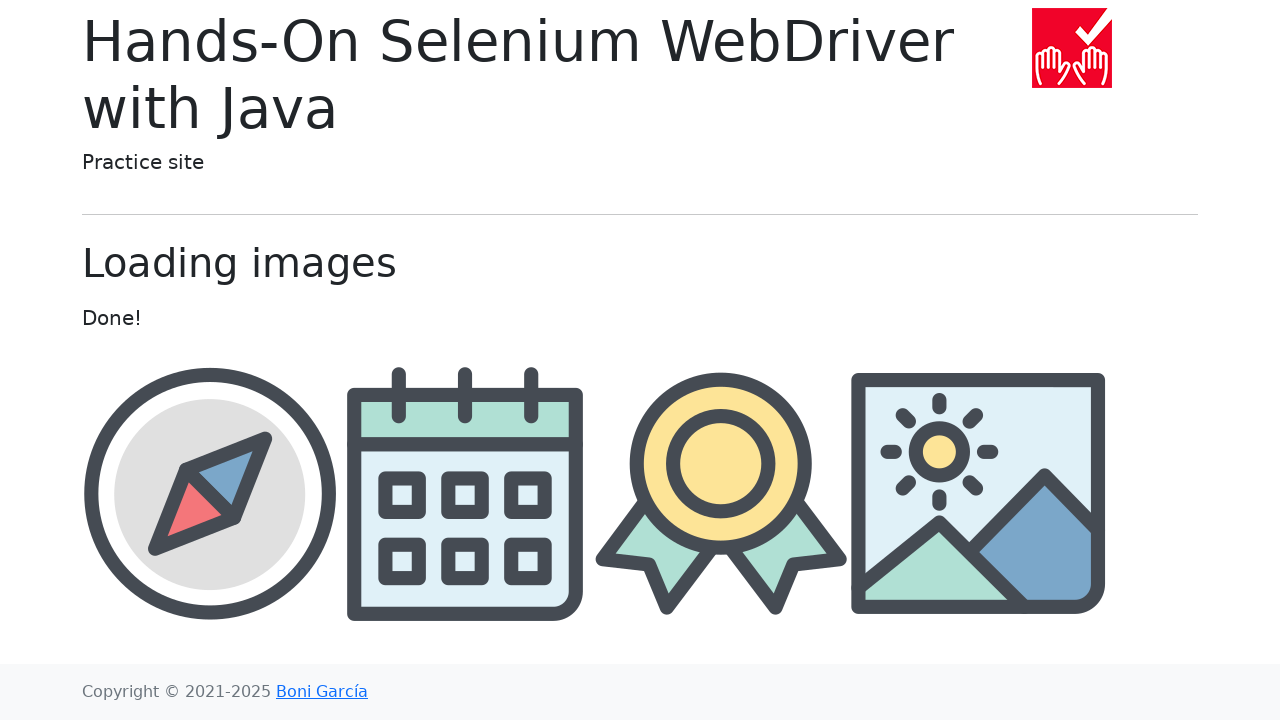